Tests a math quiz page by reading two numbers, calculating their sum, selecting the result from a dropdown, and submitting the form

Starting URL: http://suninjuly.github.io/selects2.html

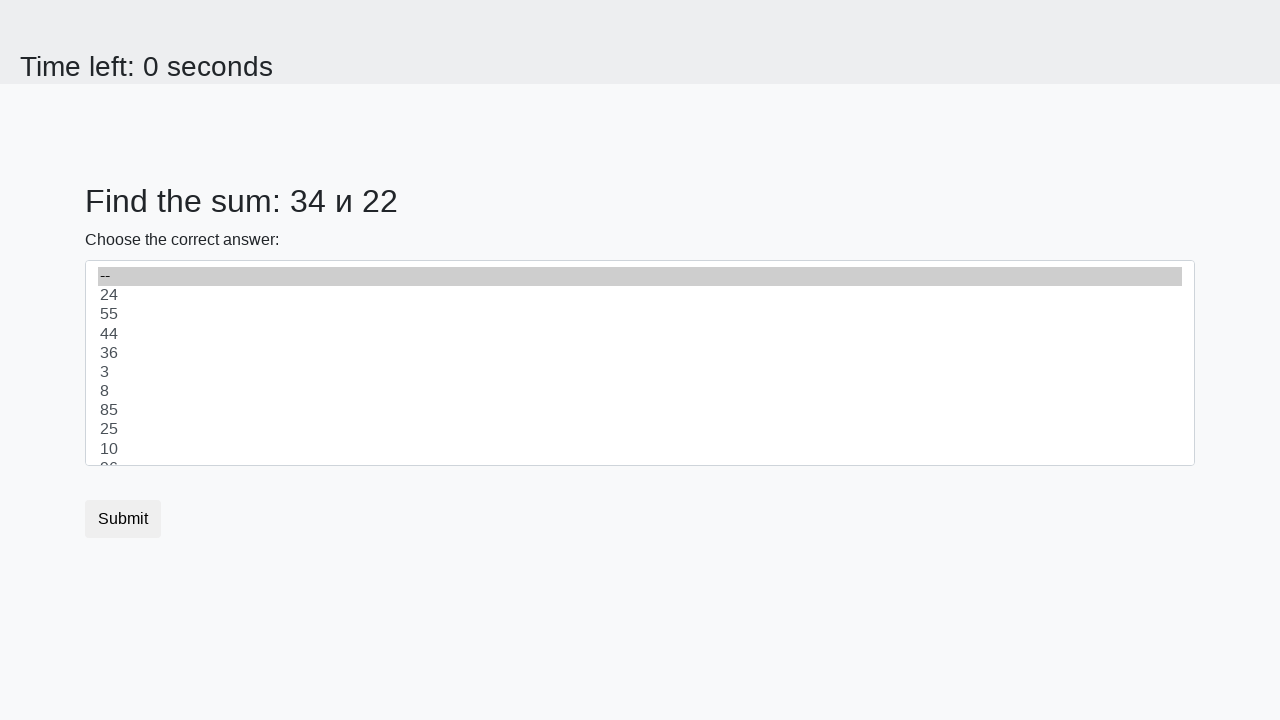

Retrieved first number from #num1 element
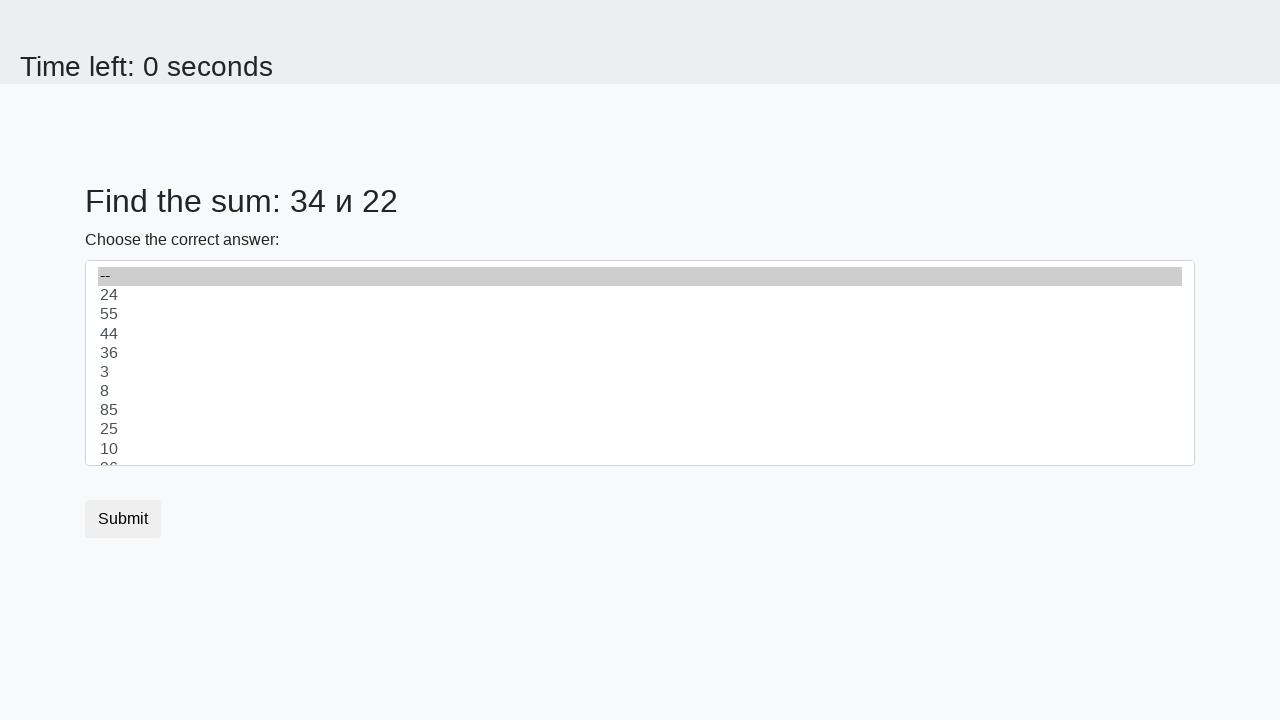

Retrieved second number from #num2 element
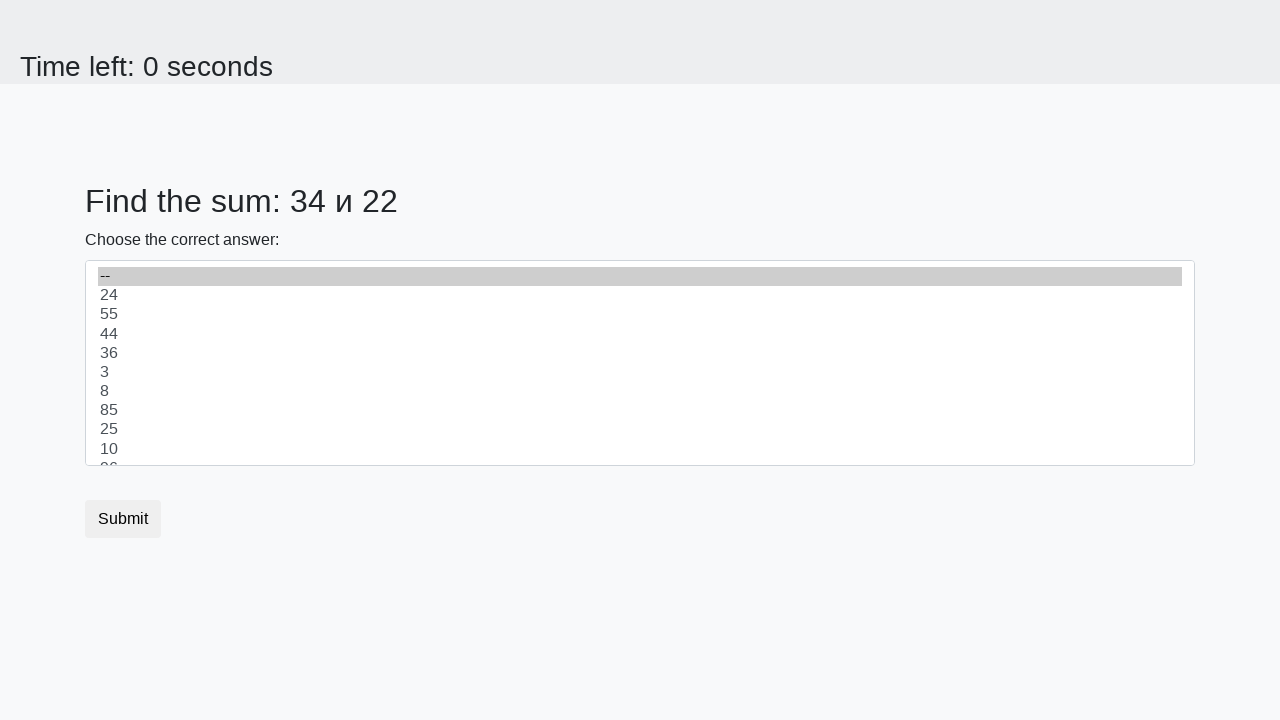

Calculated sum of 34 + 22 = 56
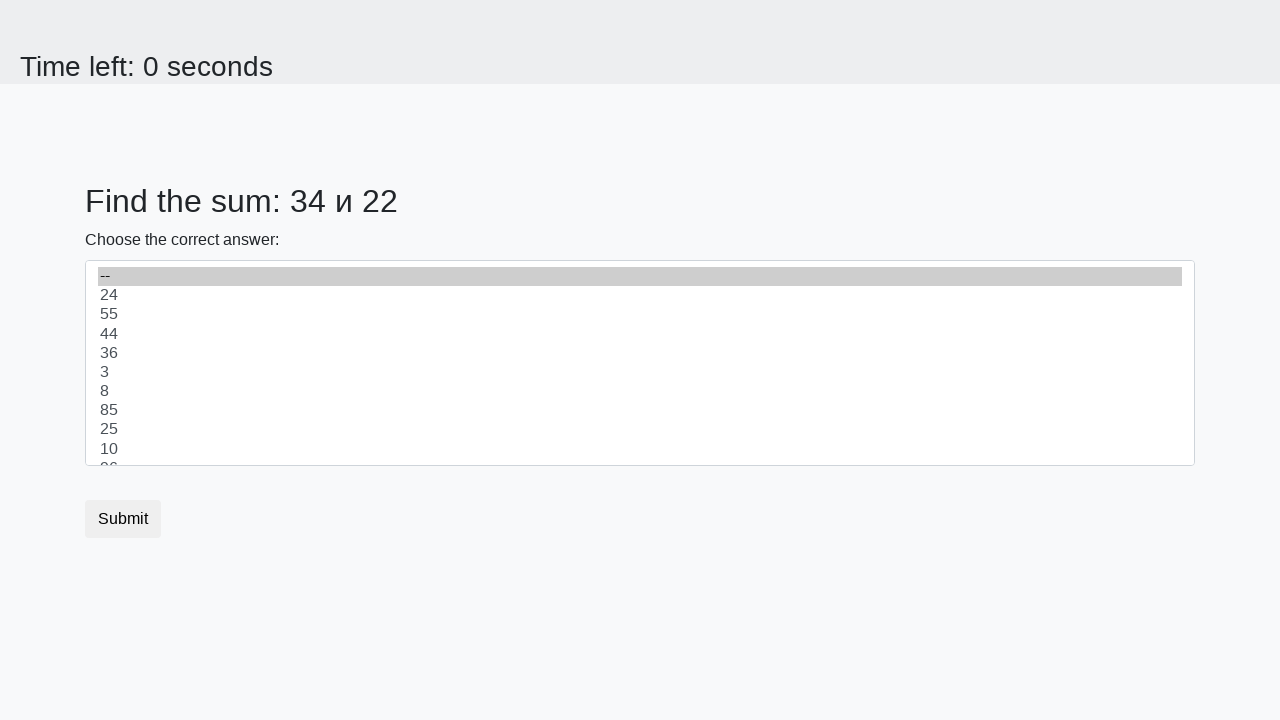

Selected value 56 from dropdown on select
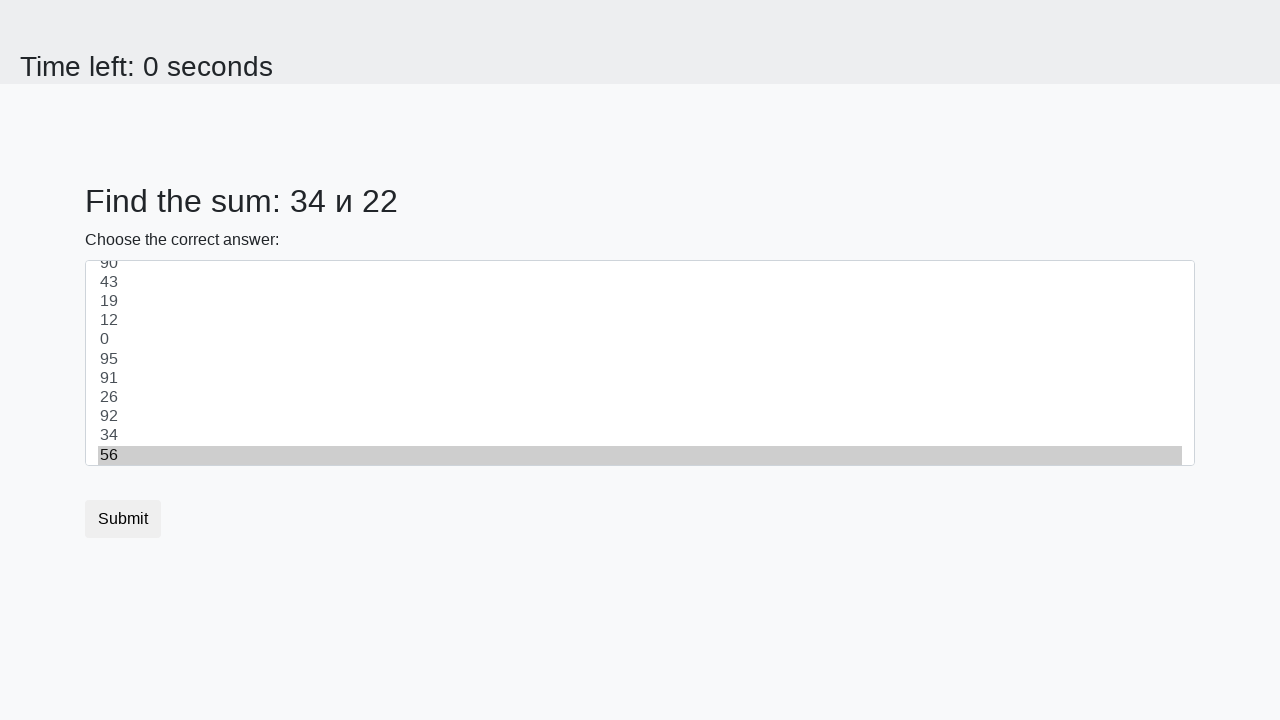

Clicked submit button to submit the form at (123, 519) on button.btn
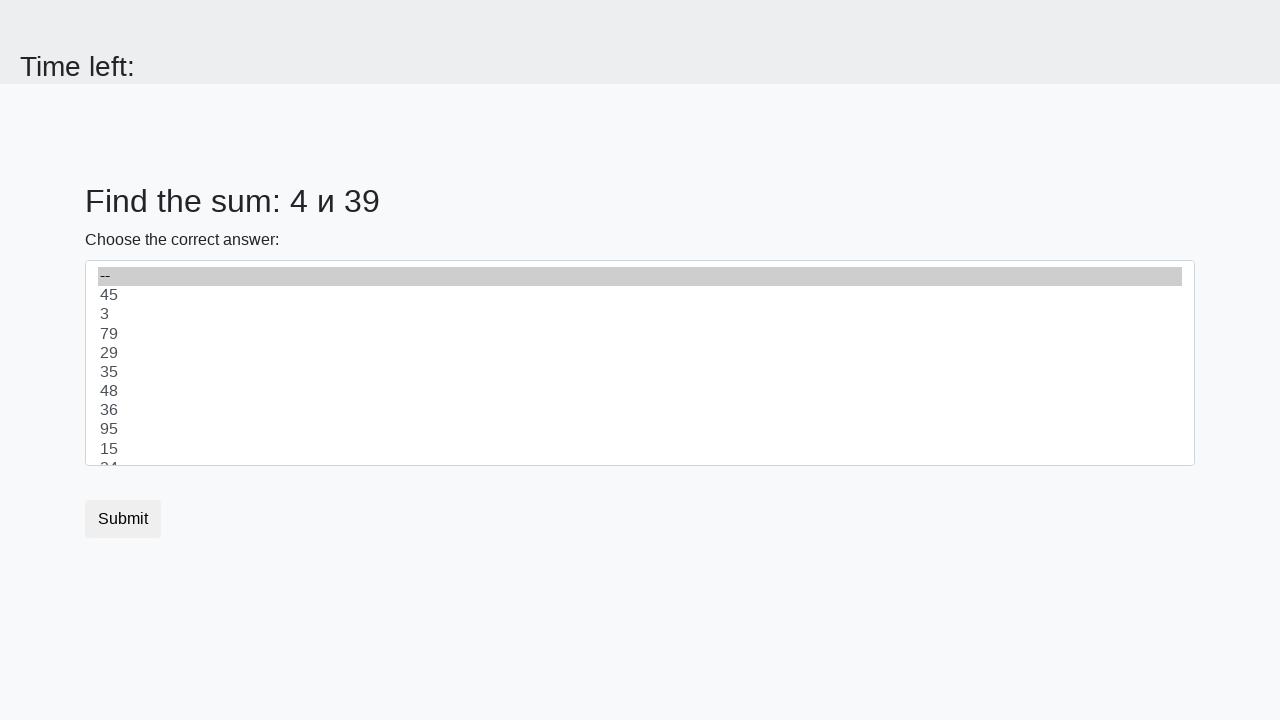

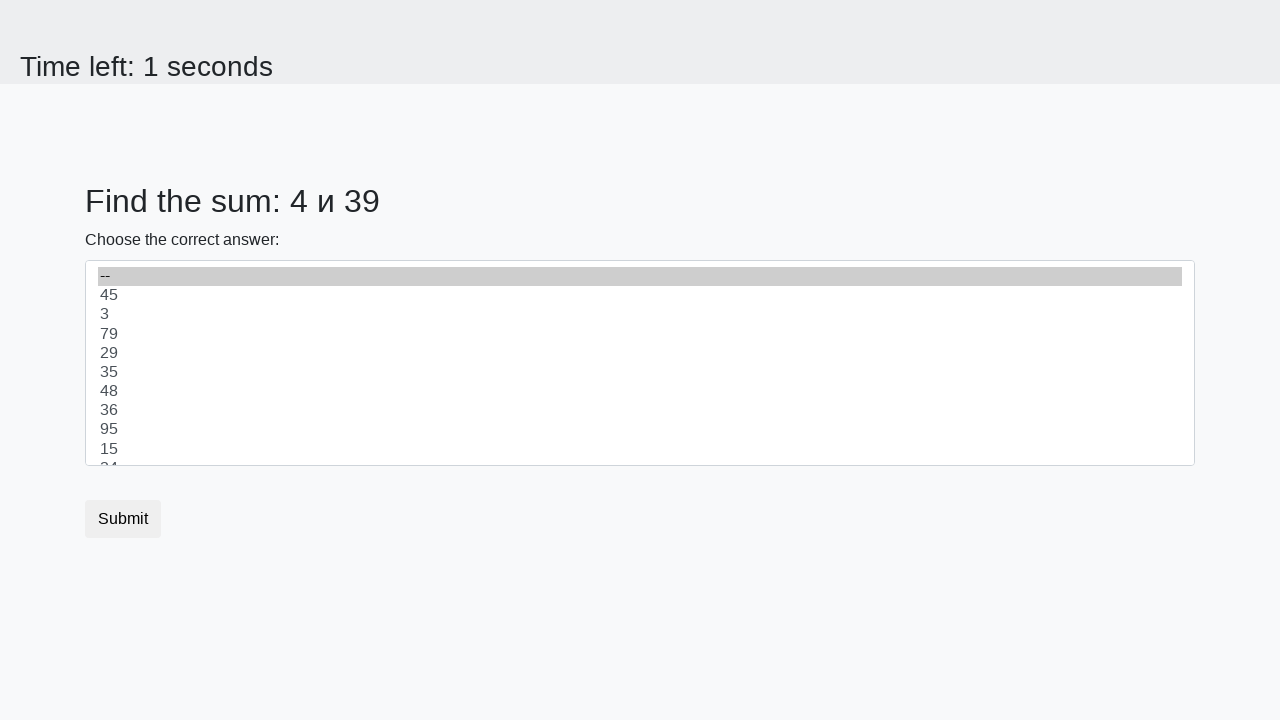